Types a random country code into an autocomplete field and selects it from the dropdown suggestions

Starting URL: https://codenboxautomationlab.com/practice/

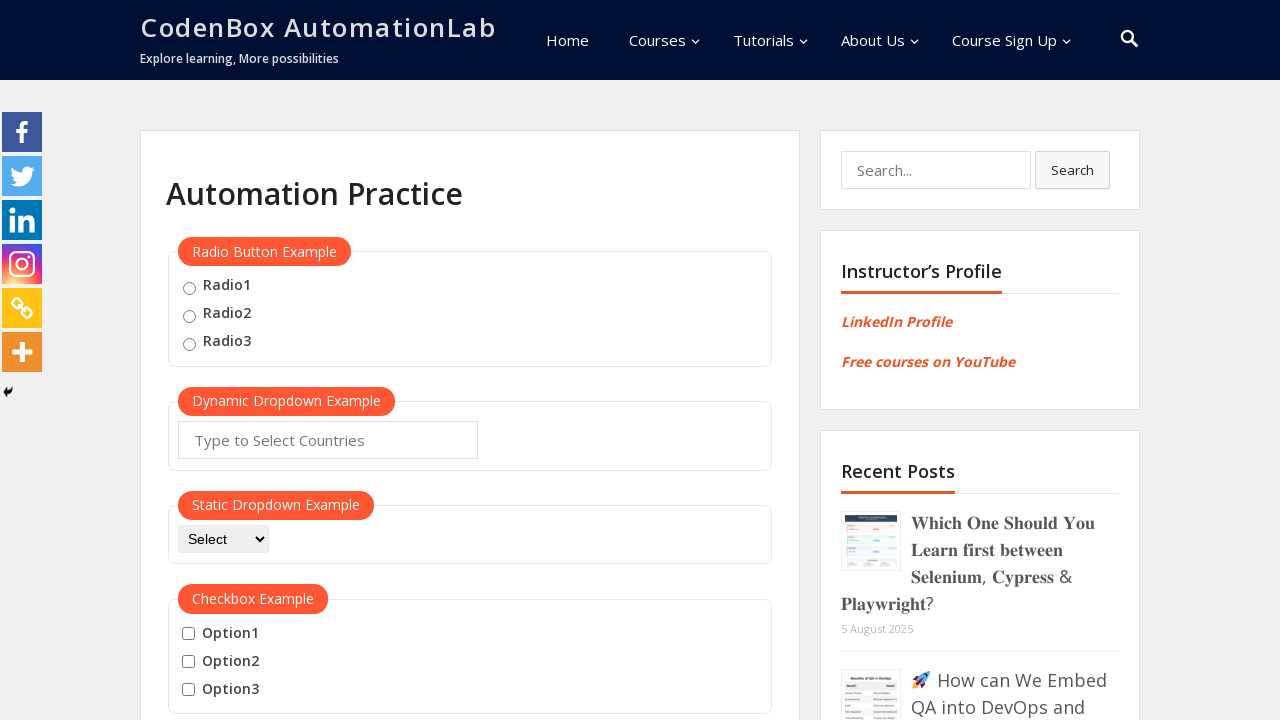

Selected random country code: BR
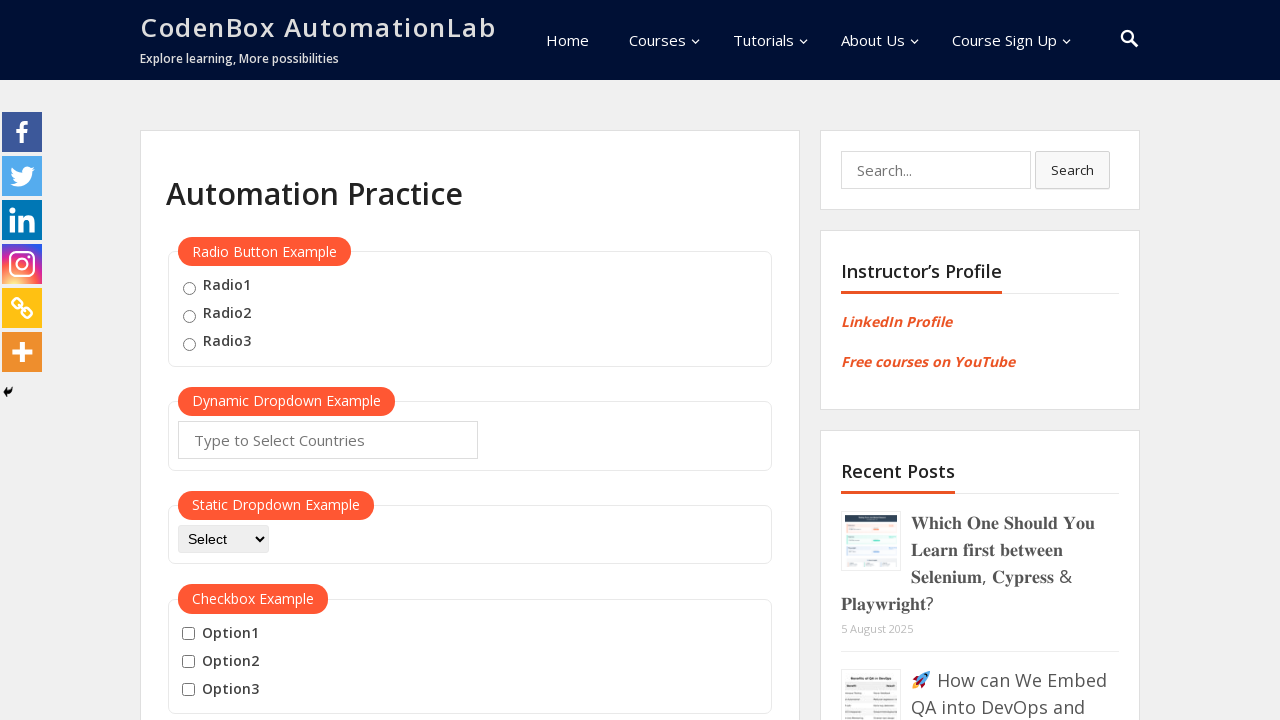

Filled autocomplete field with 'BR' on #autocomplete
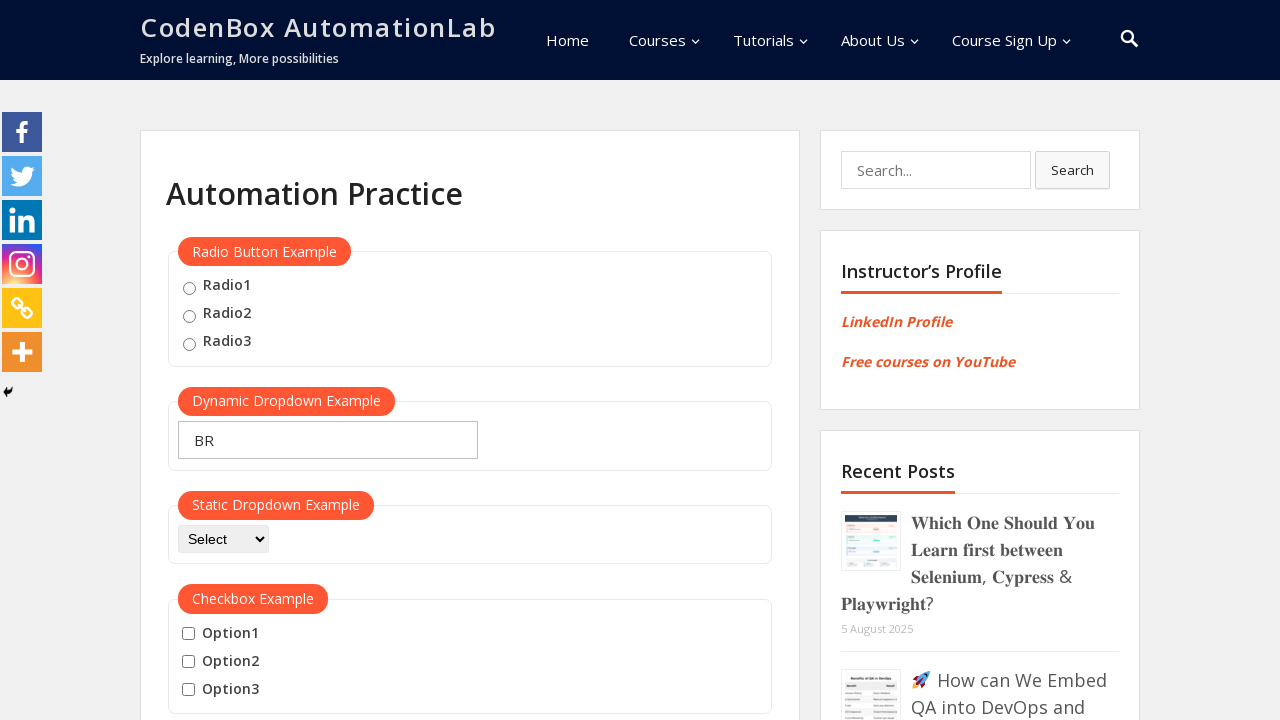

Waited for dropdown suggestions to appear
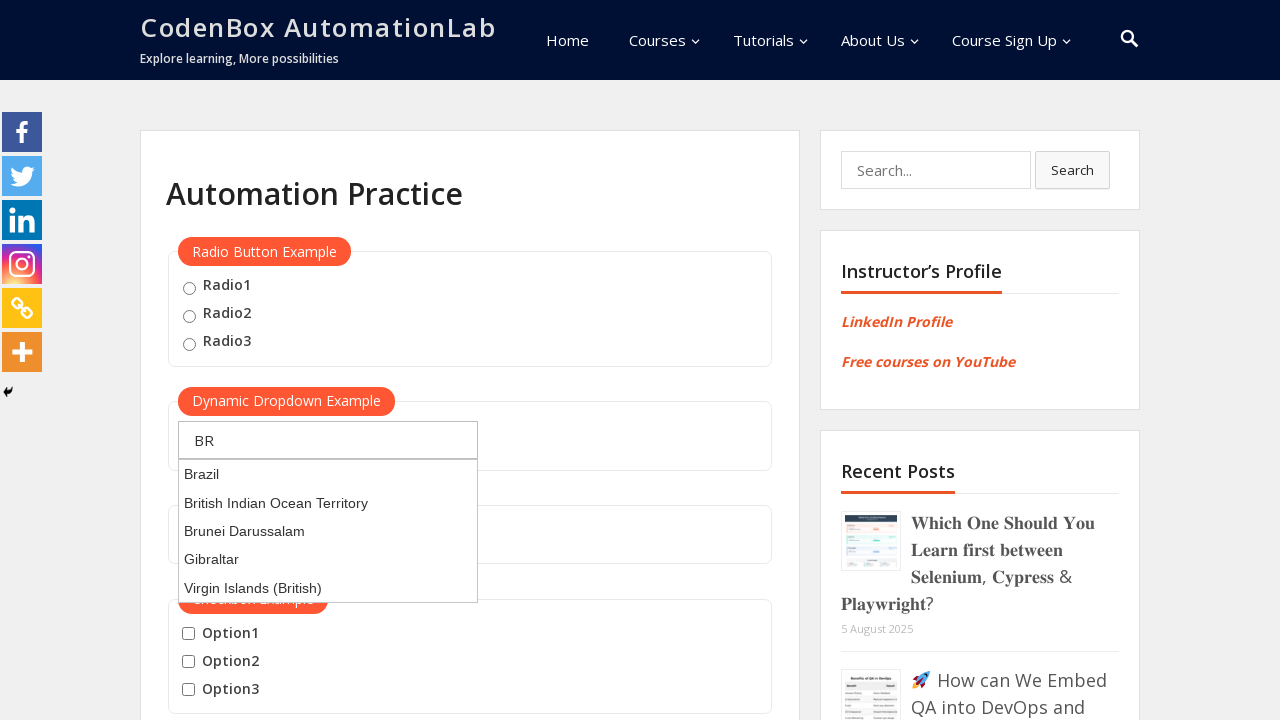

Pressed ArrowDown to highlight first suggestion
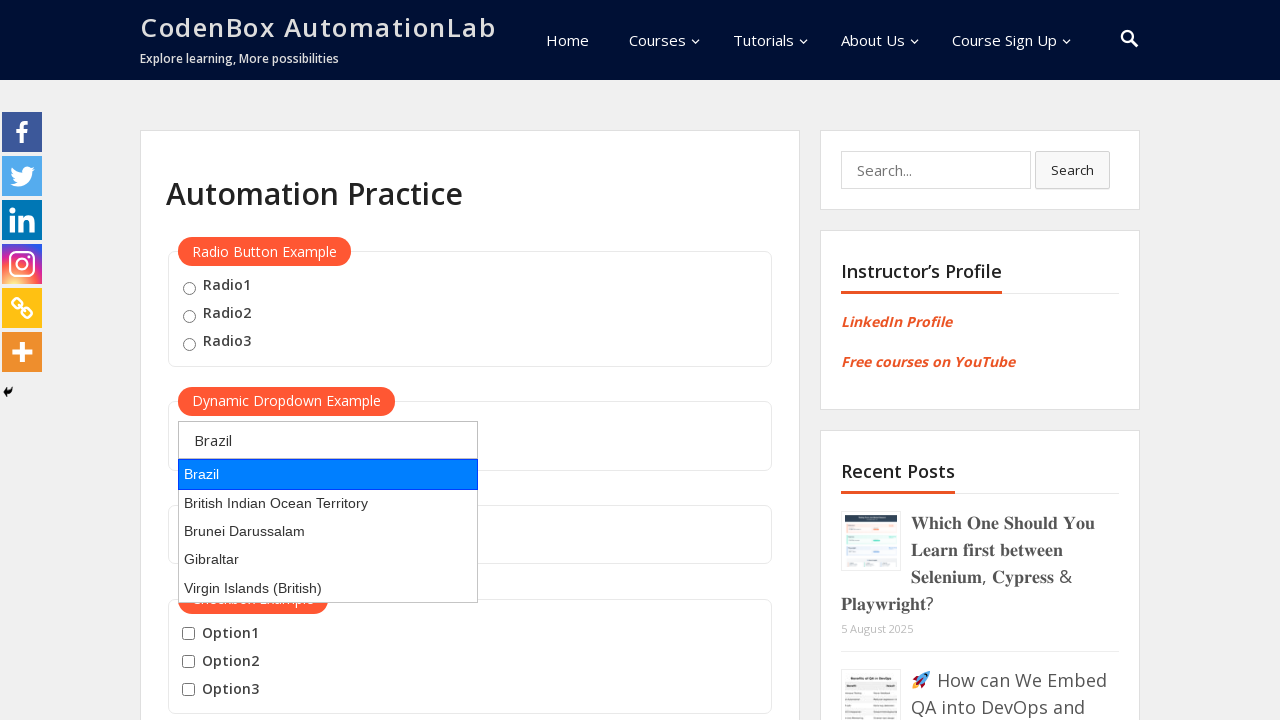

Pressed Enter to select the highlighted suggestion
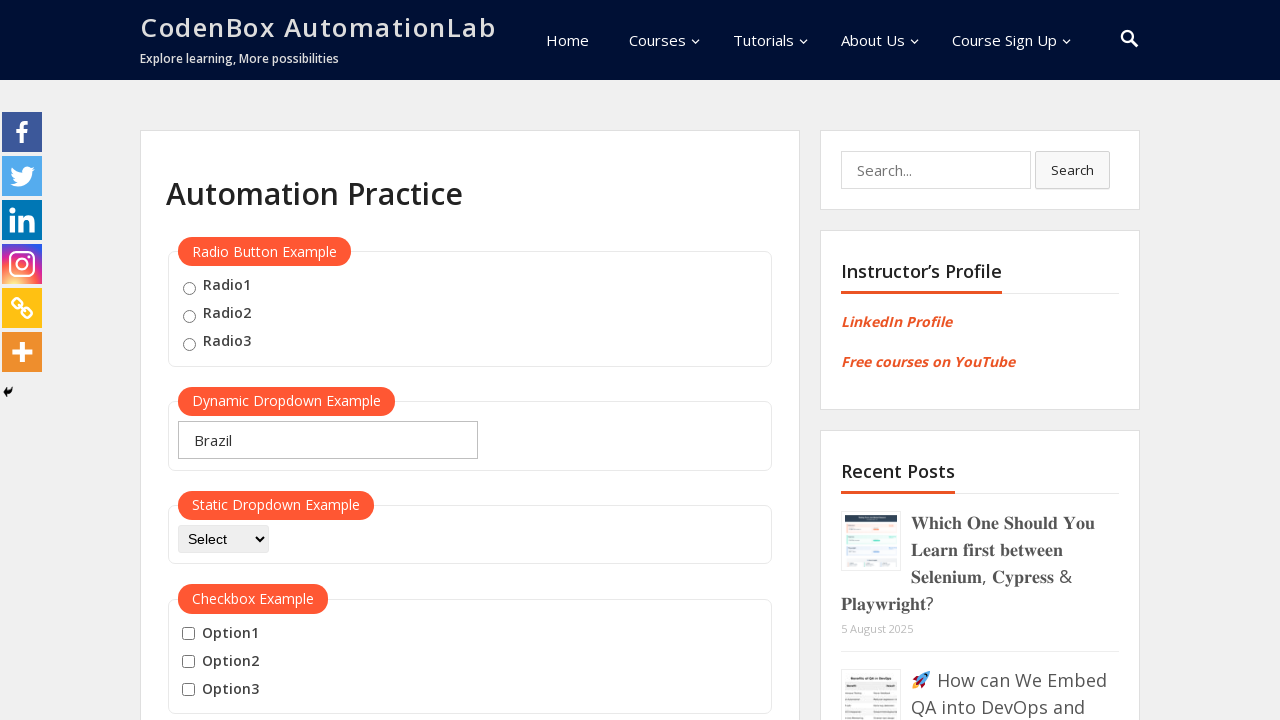

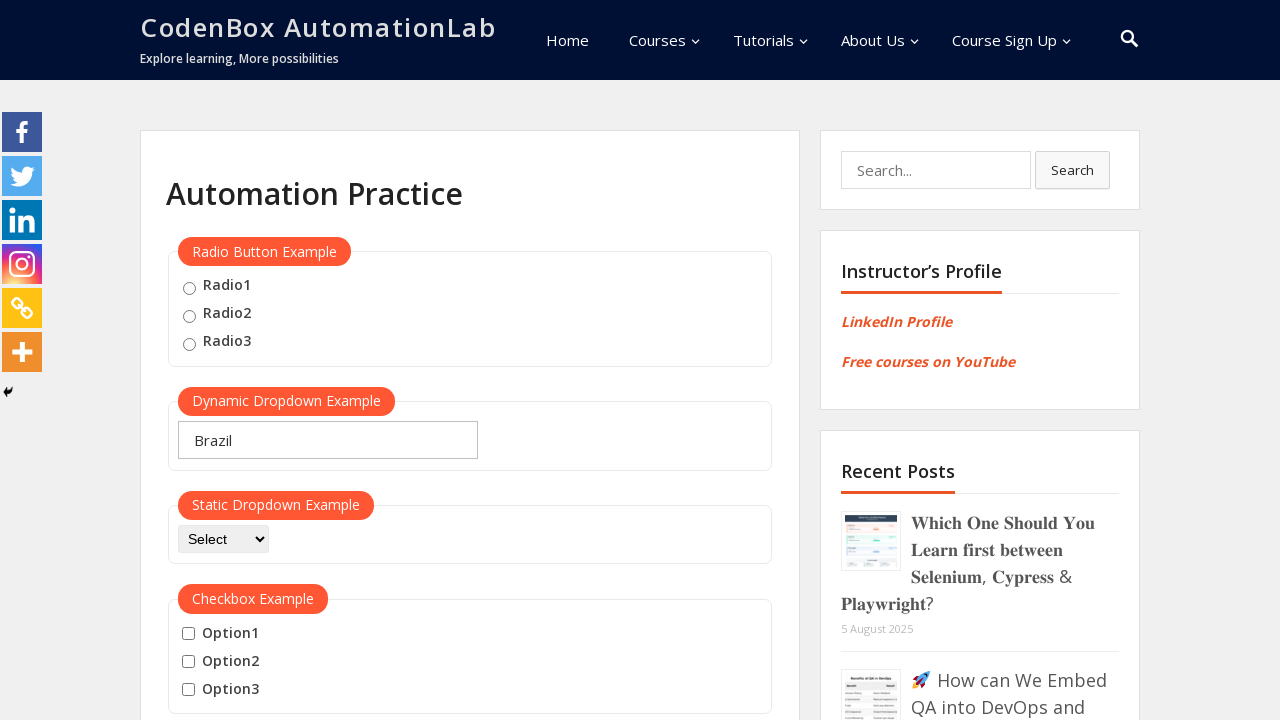